Tests that clicking nav-item headings in the sidenav toggles expansion without navigating away from the current page

Starting URL: https://angular.io/docs

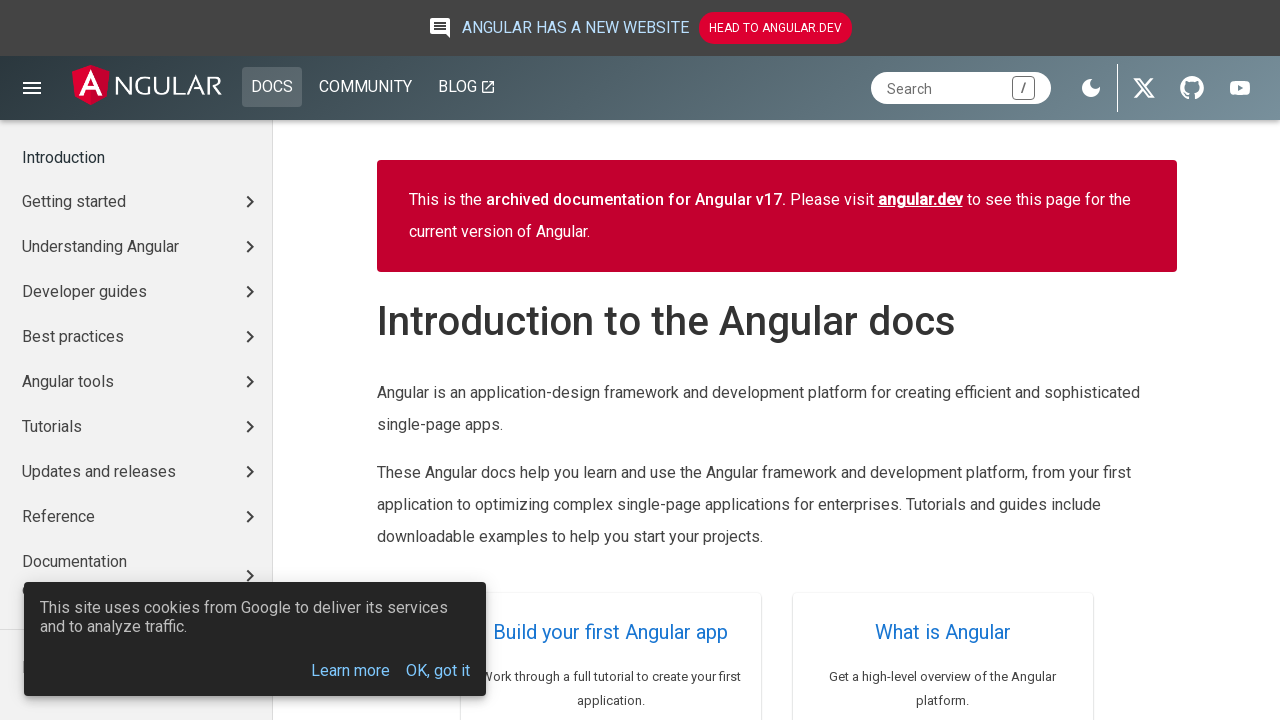

Waited for navigation to docs page
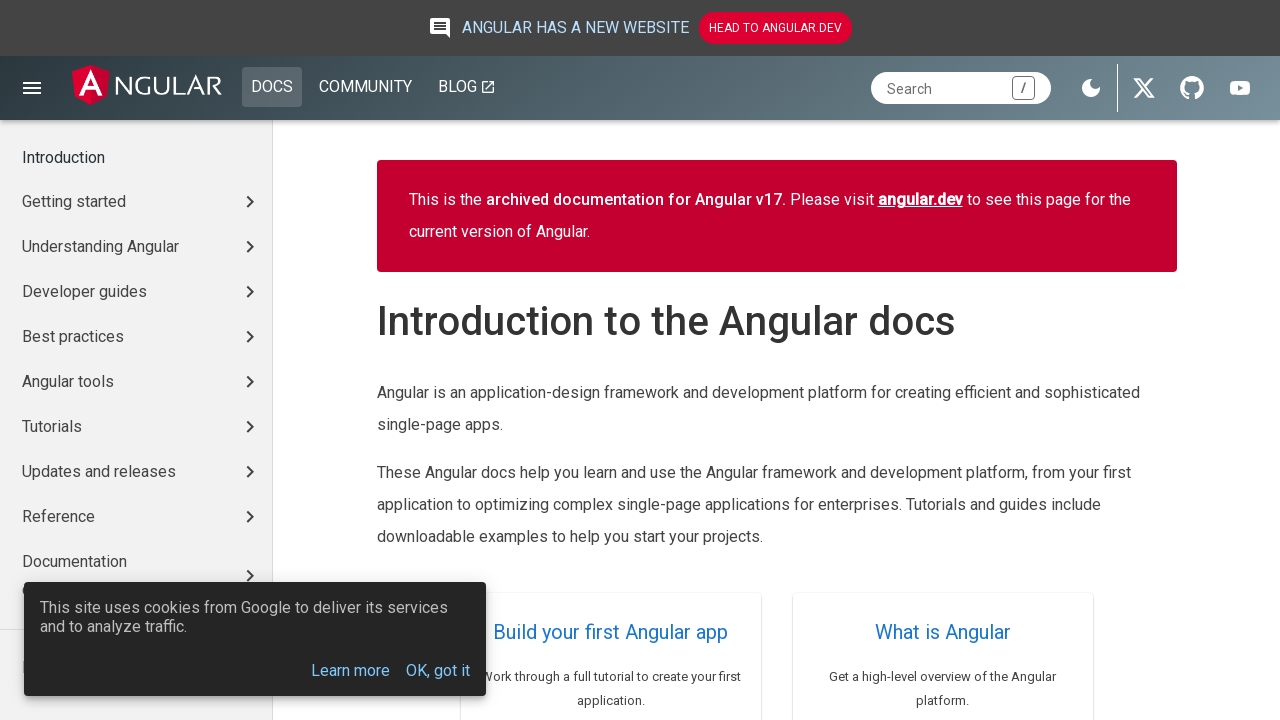

Located first nav-item heading in sidenav
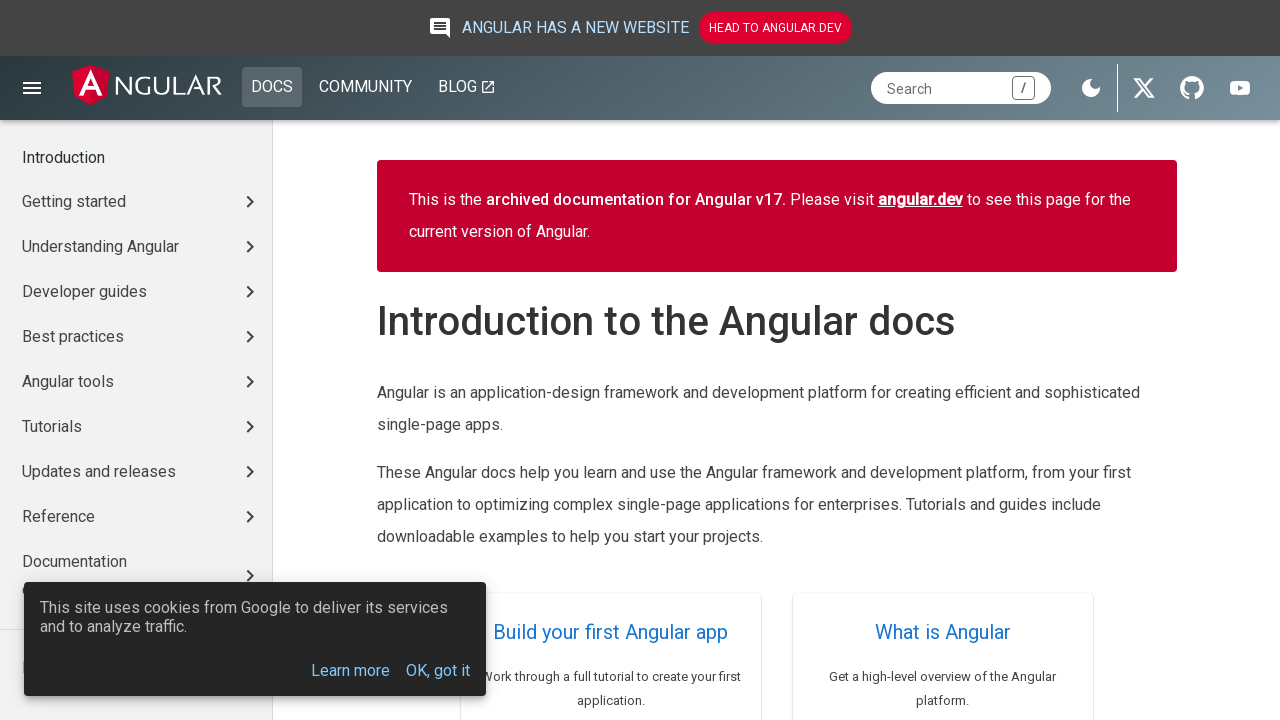

Clicked nav-item heading to expand sub-menu at (136, 202) on aio-nav-menu .vertical-menu-item.heading >> nth=0
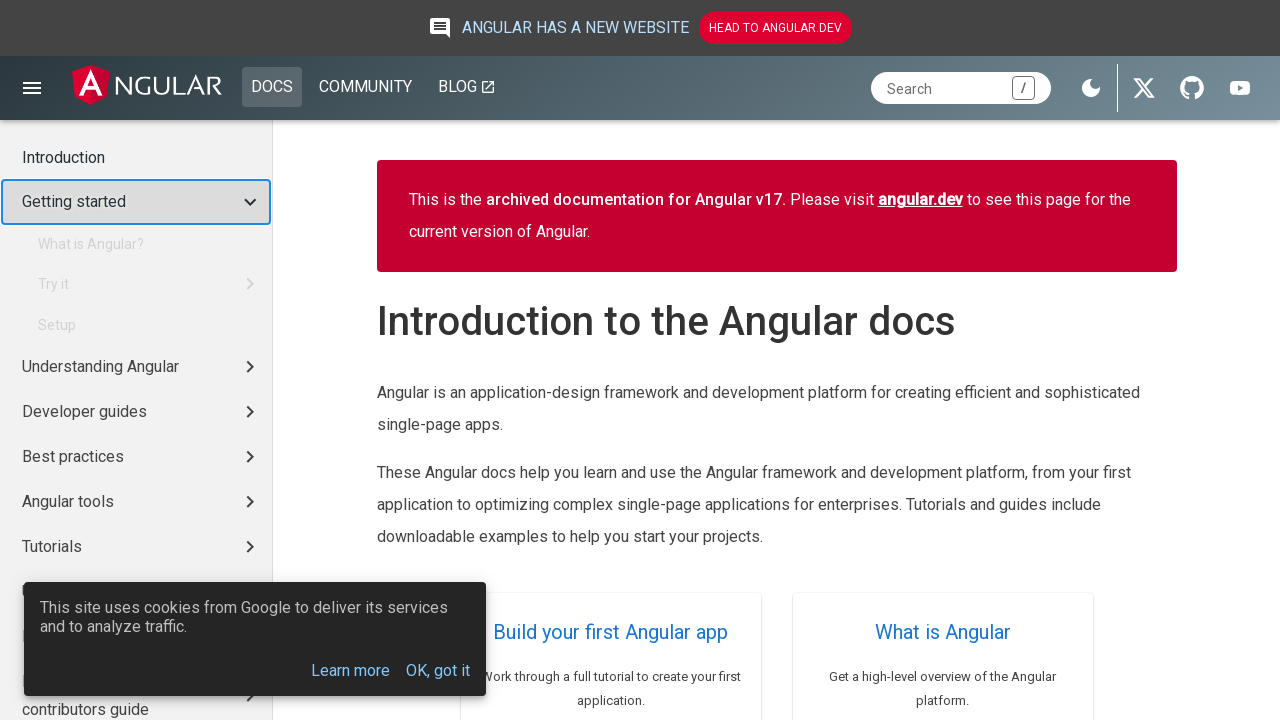

Verified page URL still contains /docs after expanding sub-menu
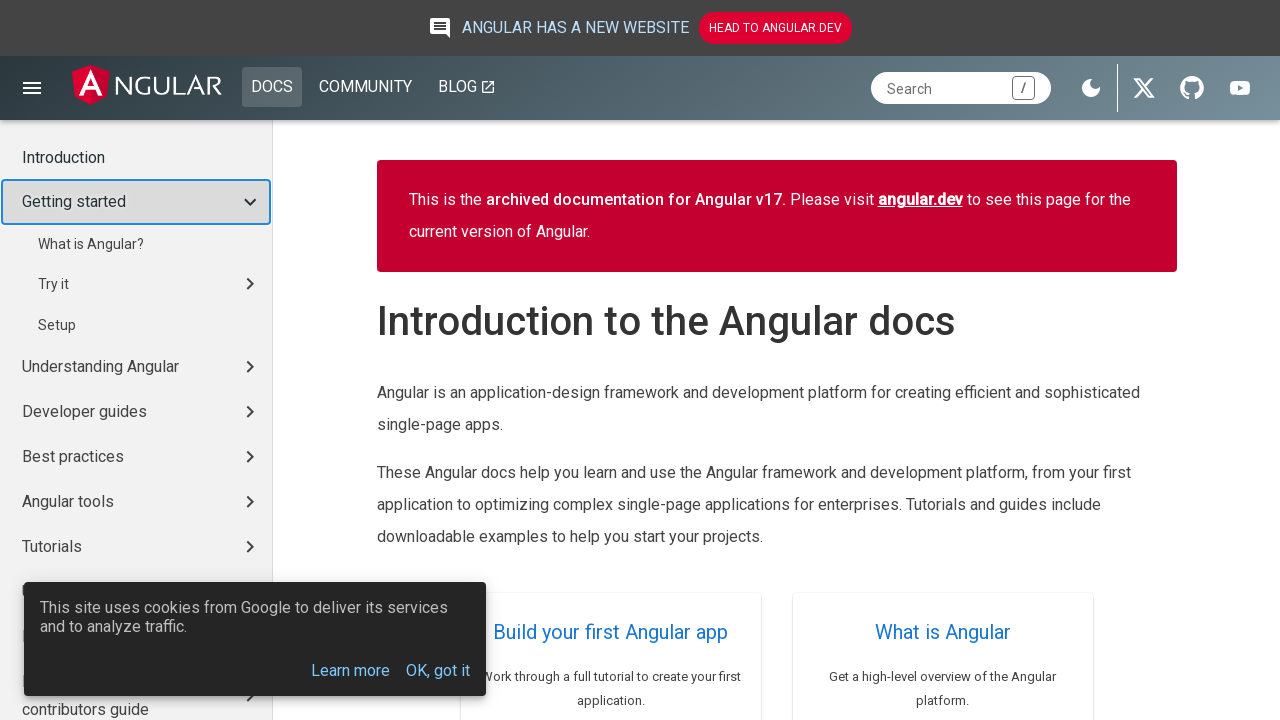

Clicked nav-item heading again to collapse sub-menu at (136, 202) on aio-nav-menu .vertical-menu-item.heading >> nth=0
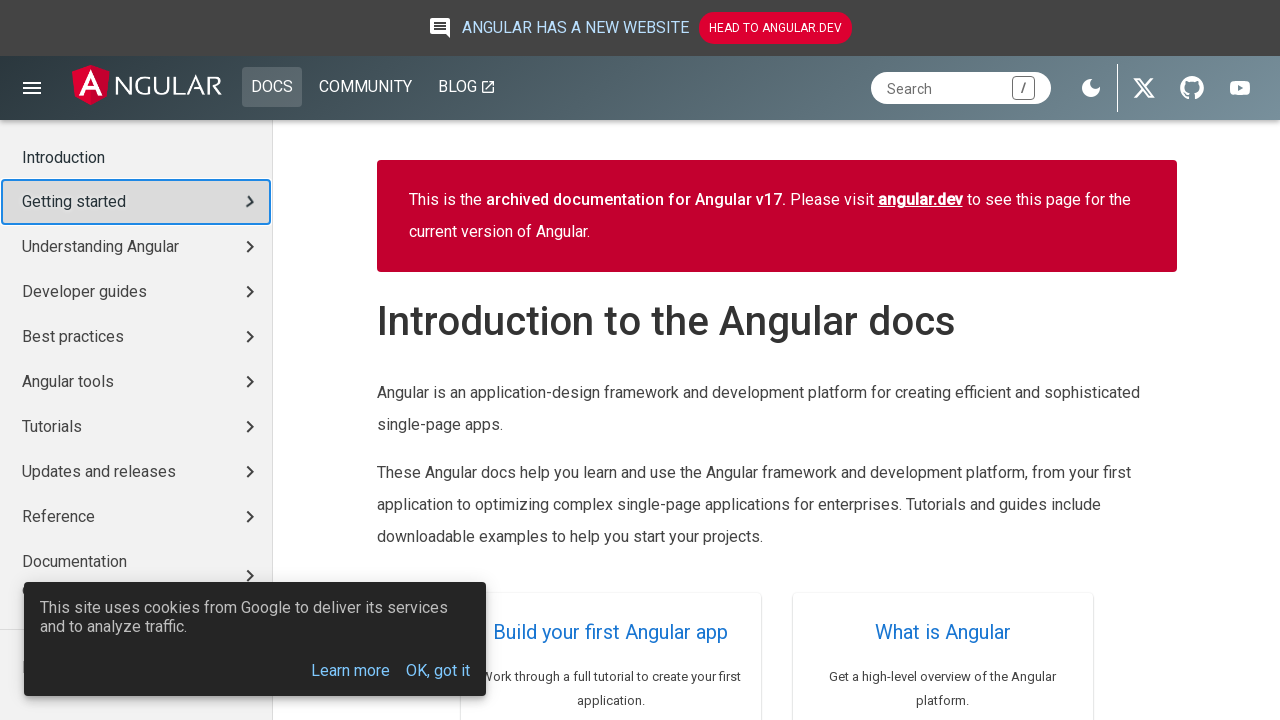

Verified page URL still contains /docs after collapsing sub-menu
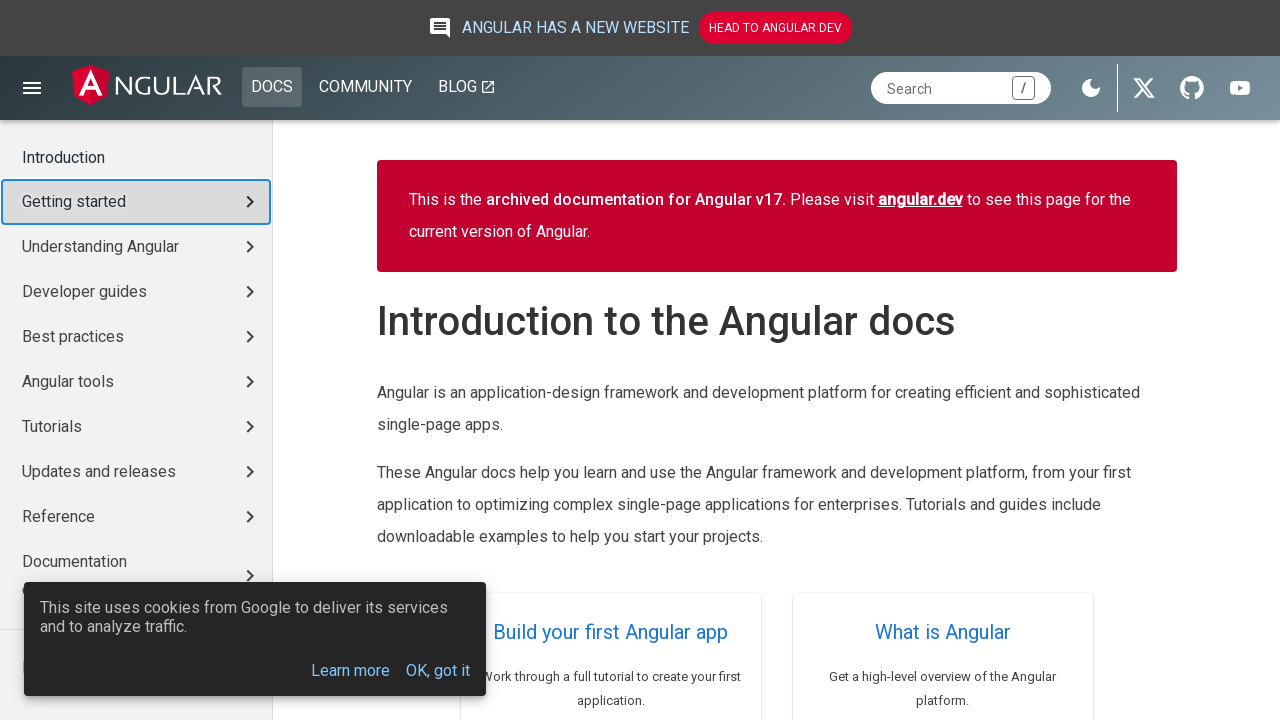

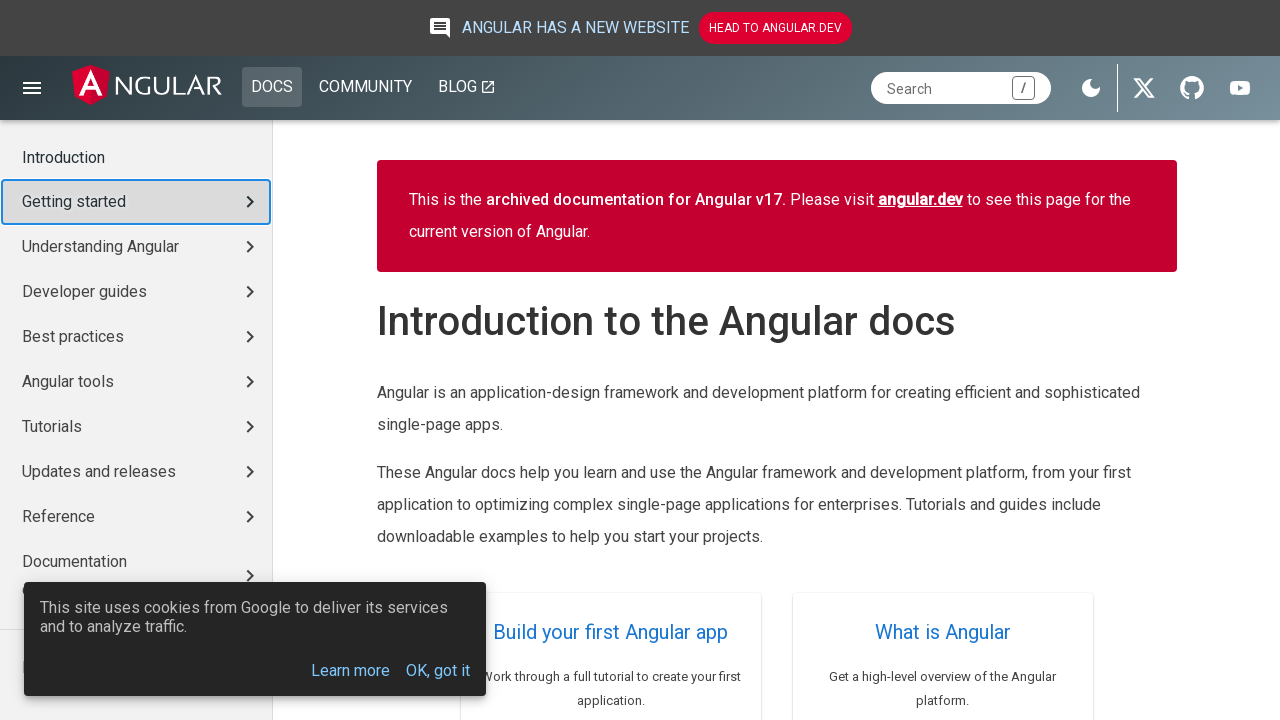